Tests the enable/disable state of a calendar element by clicking on a radio button that changes the state and verifying the opacity style attribute changes

Starting URL: https://rahulshettyacademy.com/dropdownsPractise/

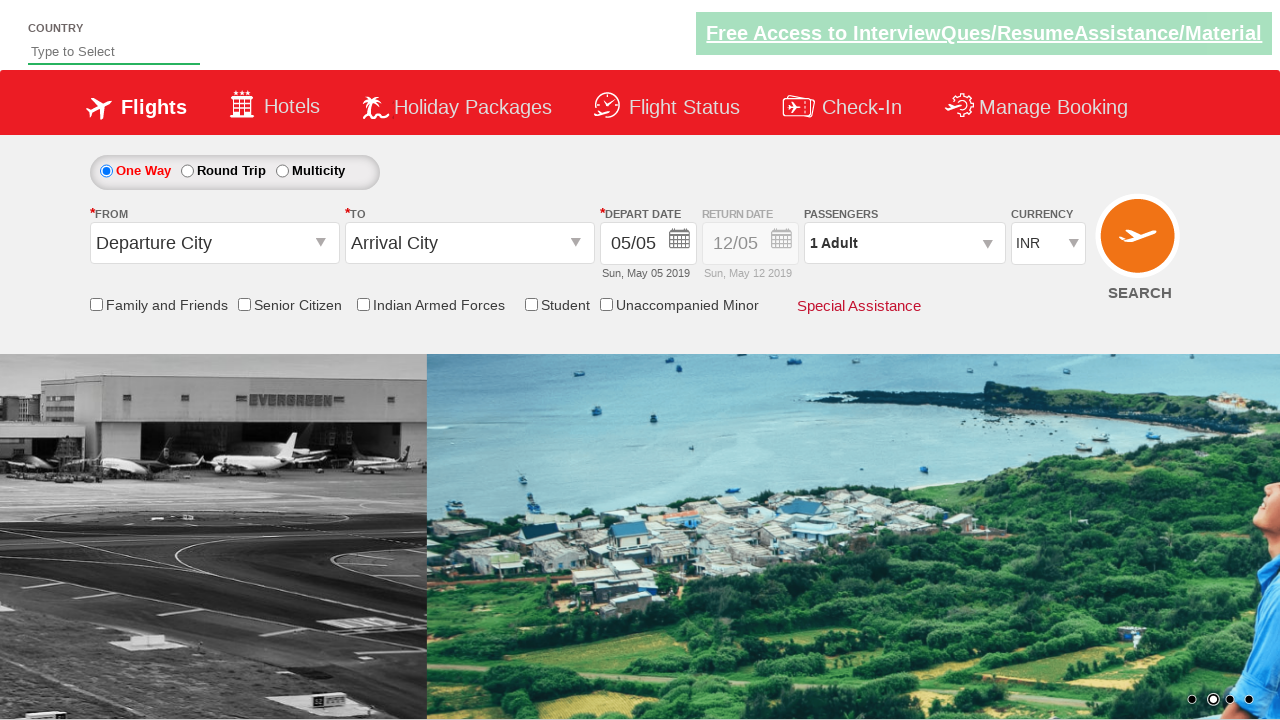

Retrieved initial style attribute of date field
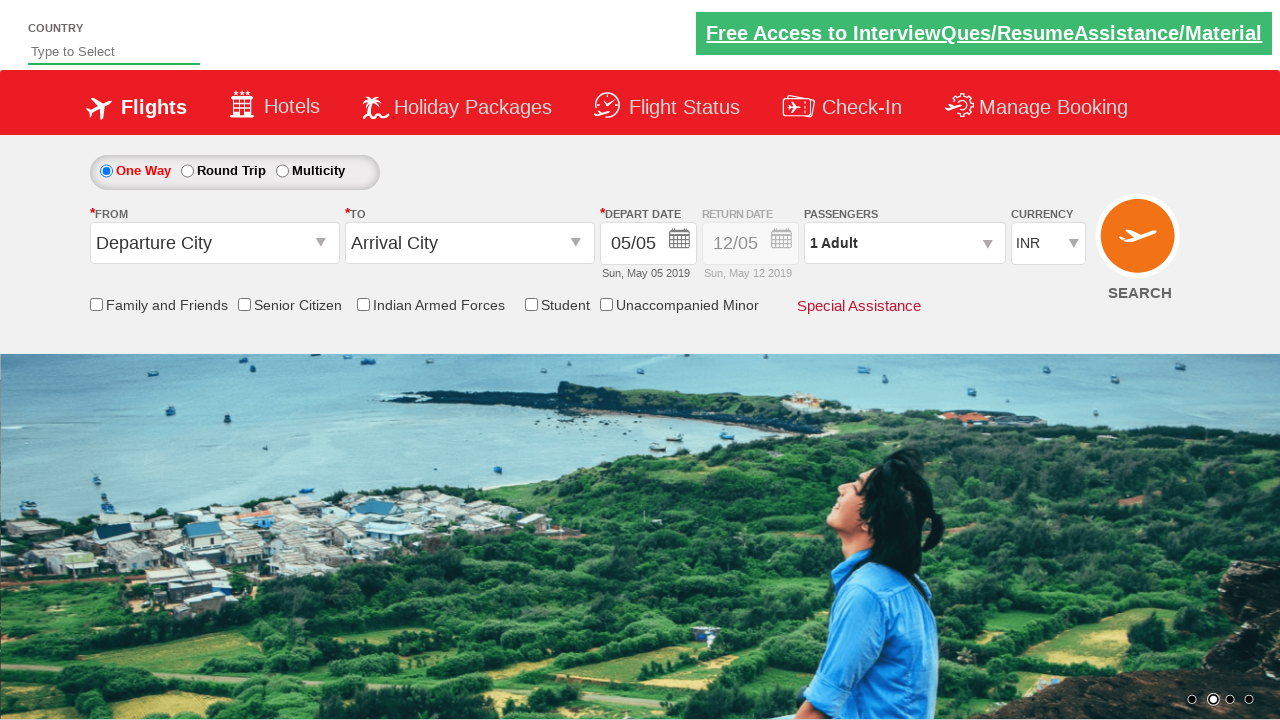

Clicked radio button to enable date field at (187, 171) on #ctl00_mainContent_rbtnl_Trip_1
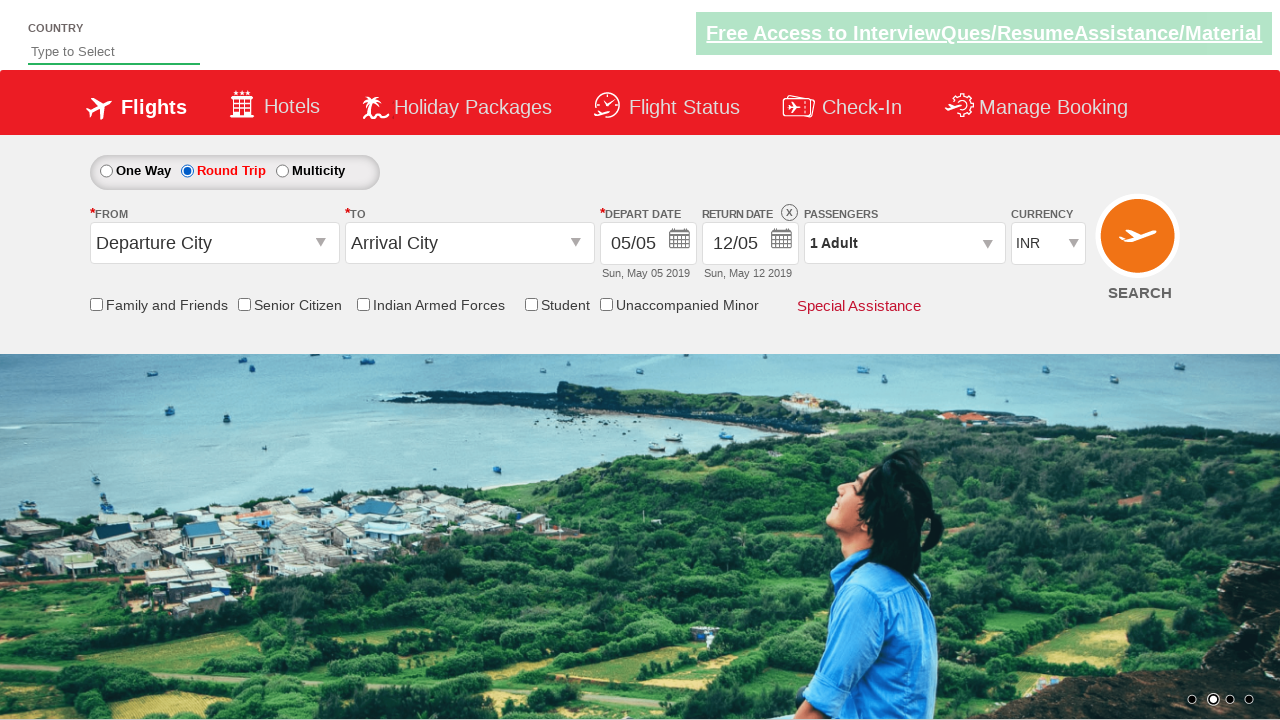

Retrieved style attribute of date field after enabling
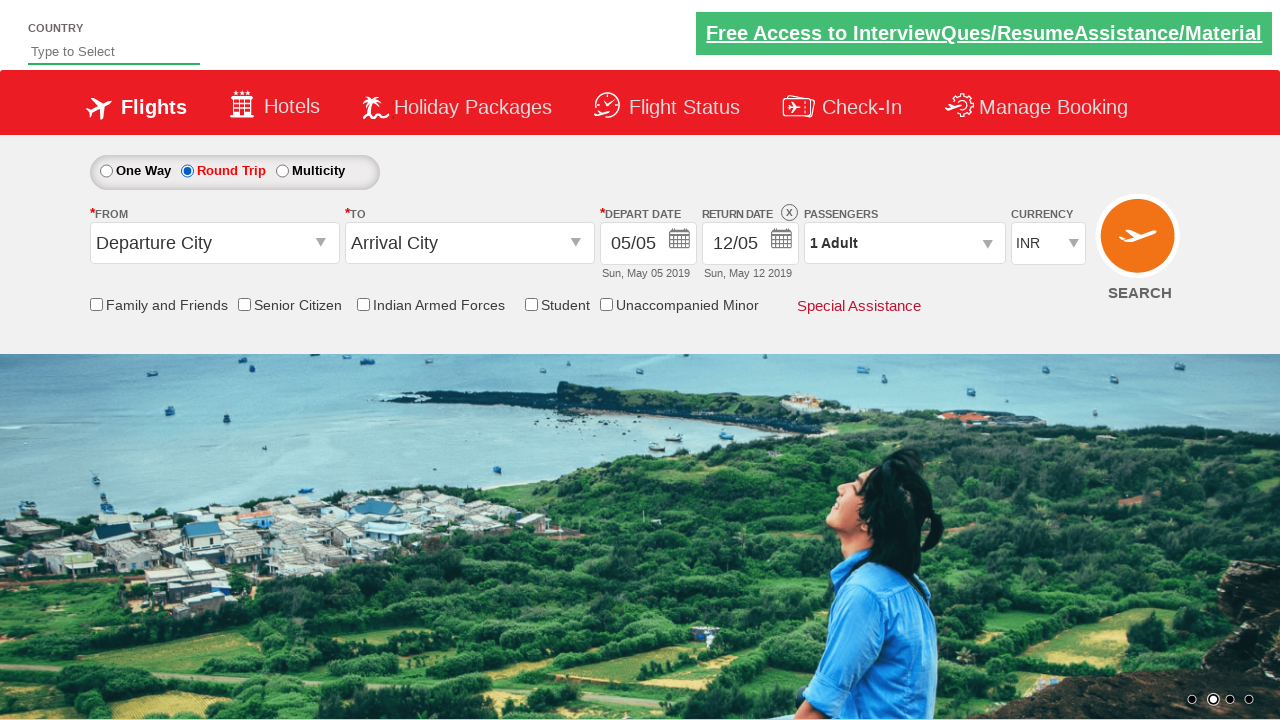

Retrieved style attribute of calendar container element
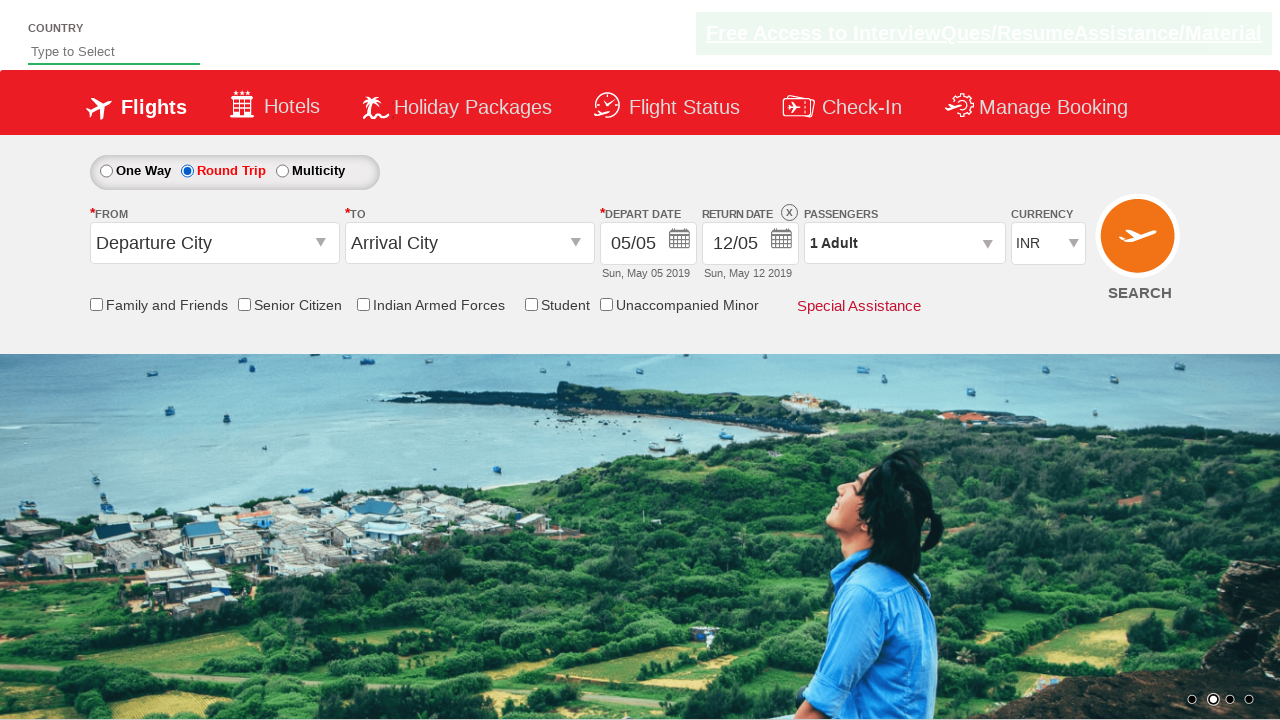

Calendar element is enabled - opacity style indicates active state
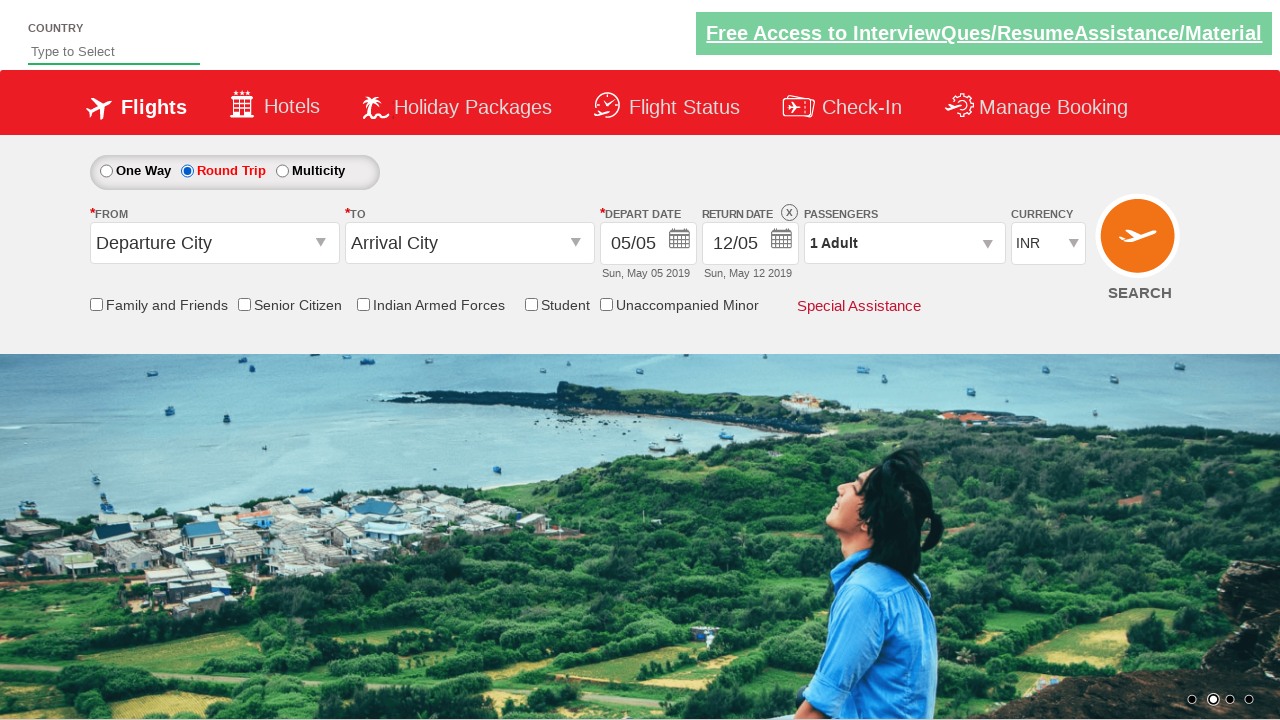

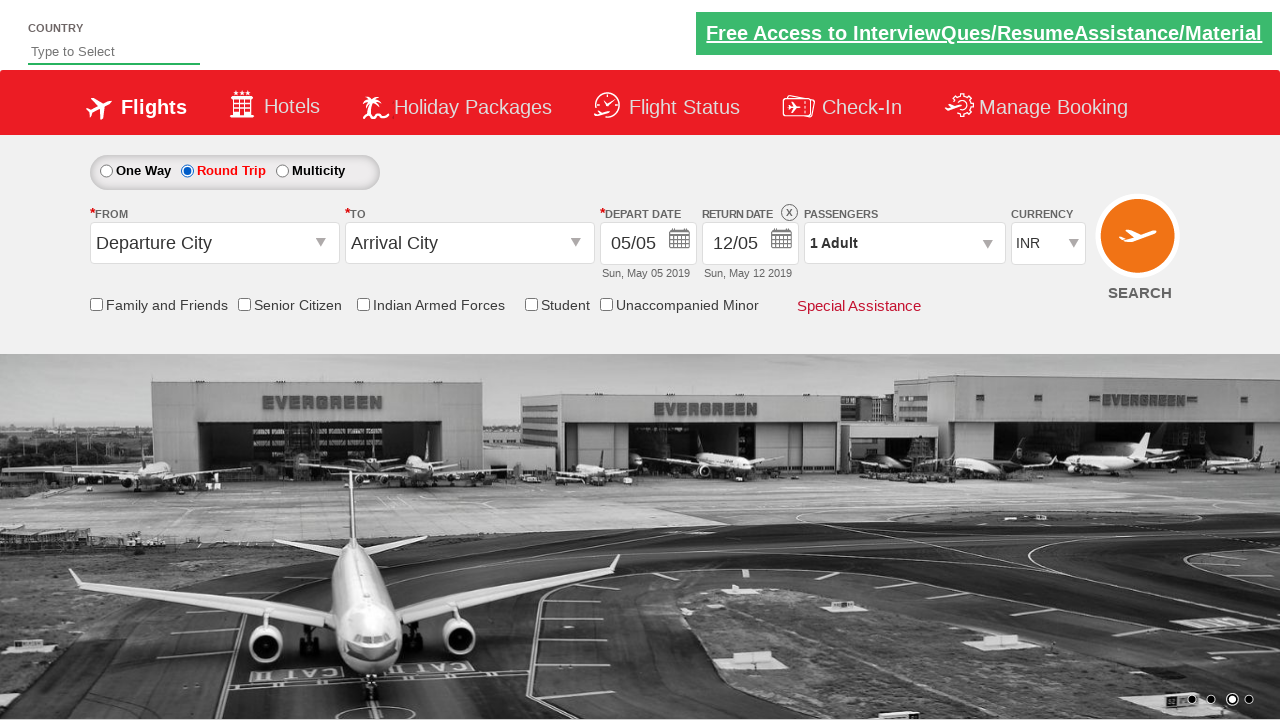